Navigates to ParaBank website, clicks on a footer link, and retrieves CSS properties and dimensions of various elements on the page

Starting URL: https://parabank.parasoft.com/

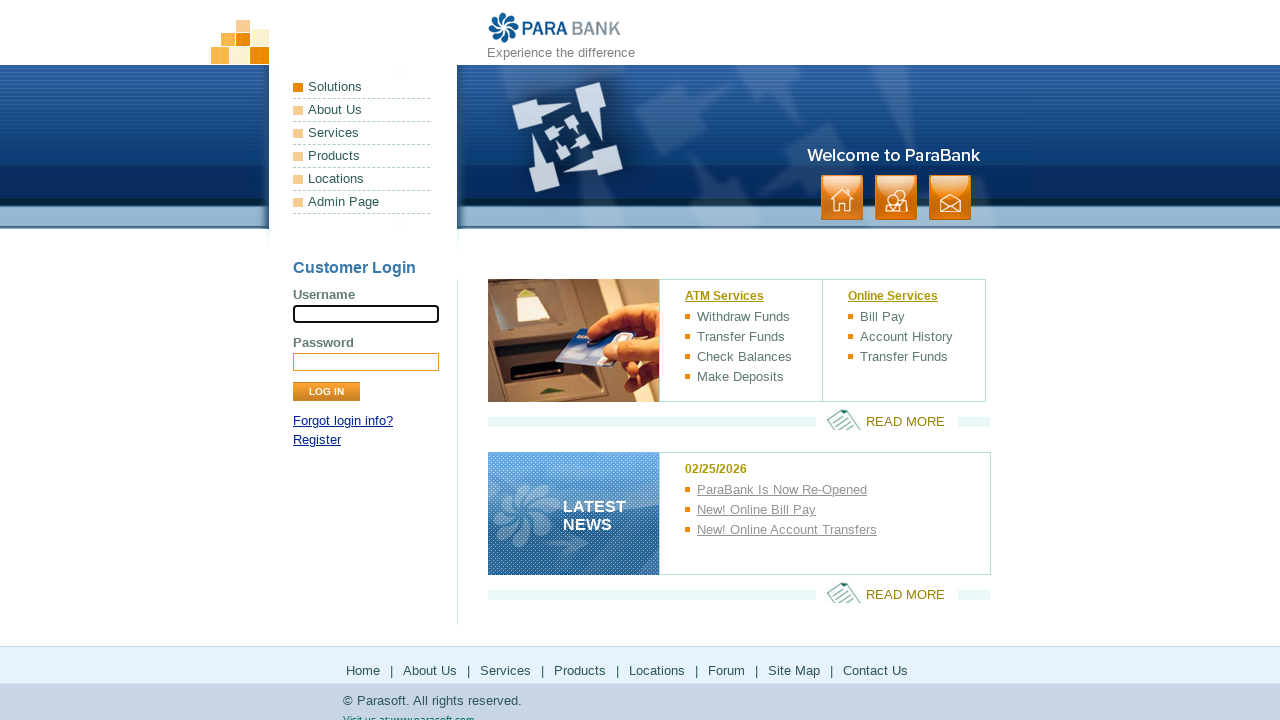

Clicked on footer link (second item in first list) at (430, 670) on //*[@id="footerPanel"]/ul[1]/li[2]/a
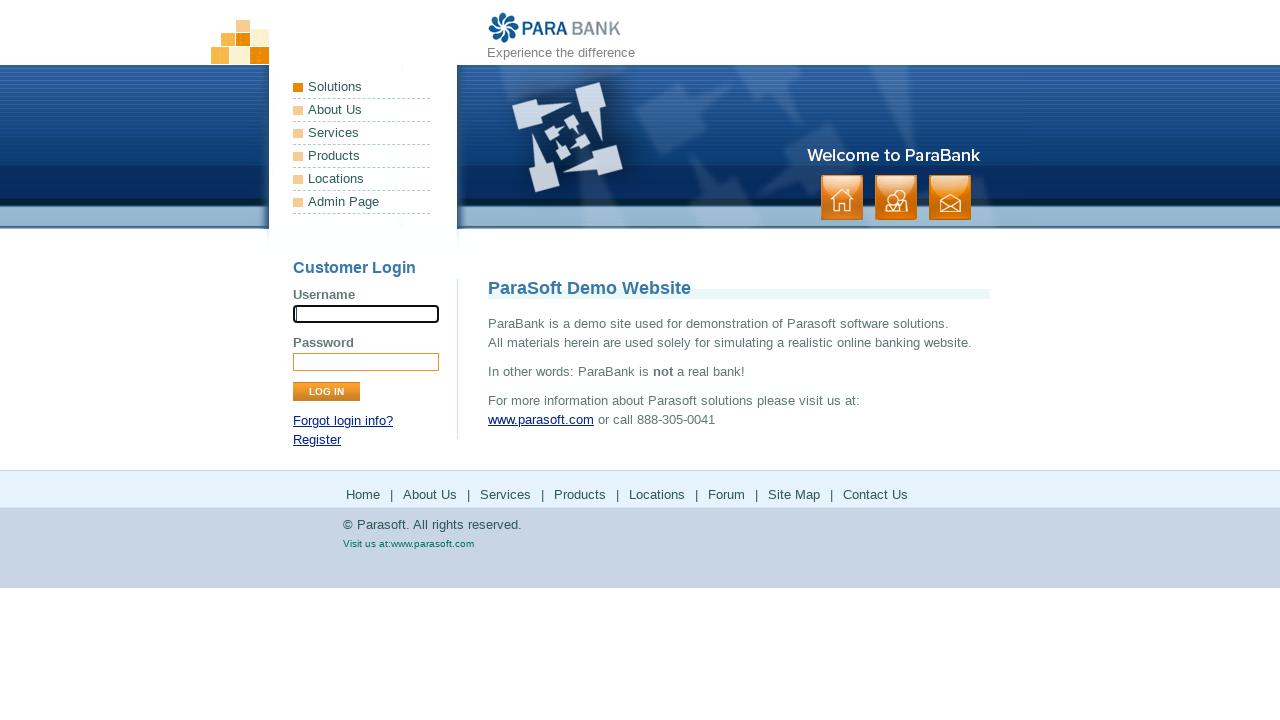

Located parabank link element
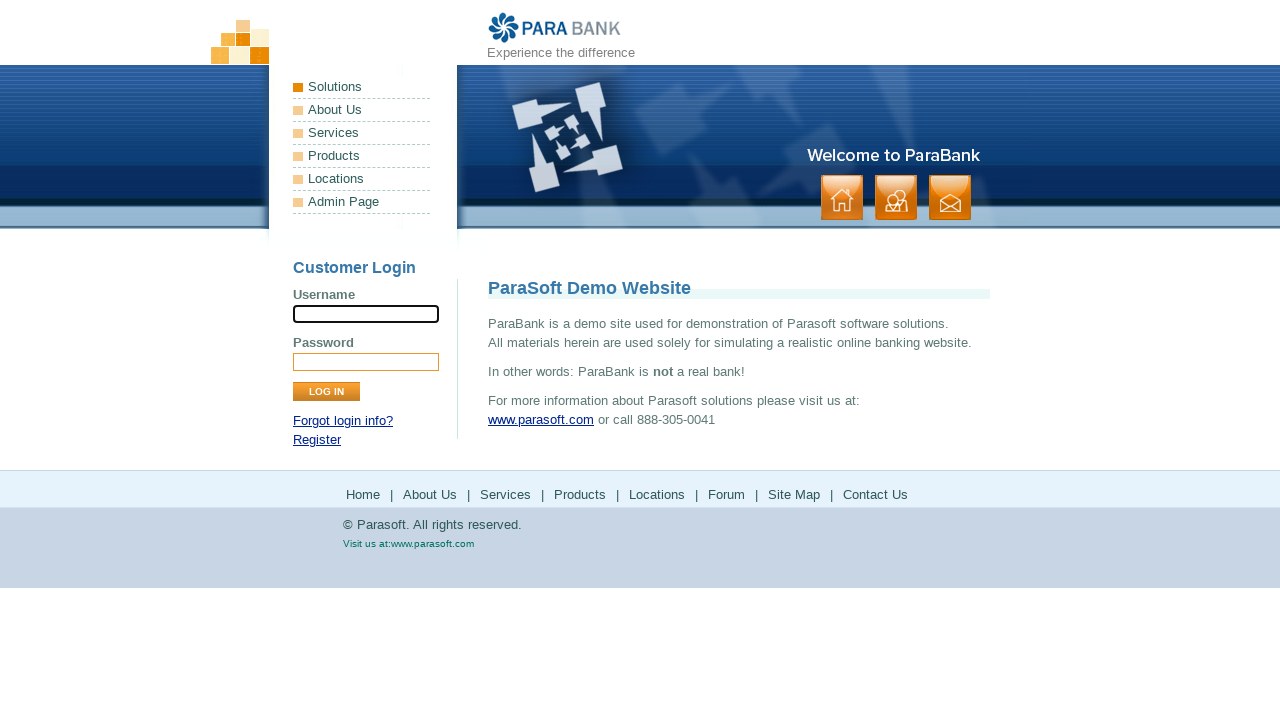

Retrieved CSS color property from parabank link
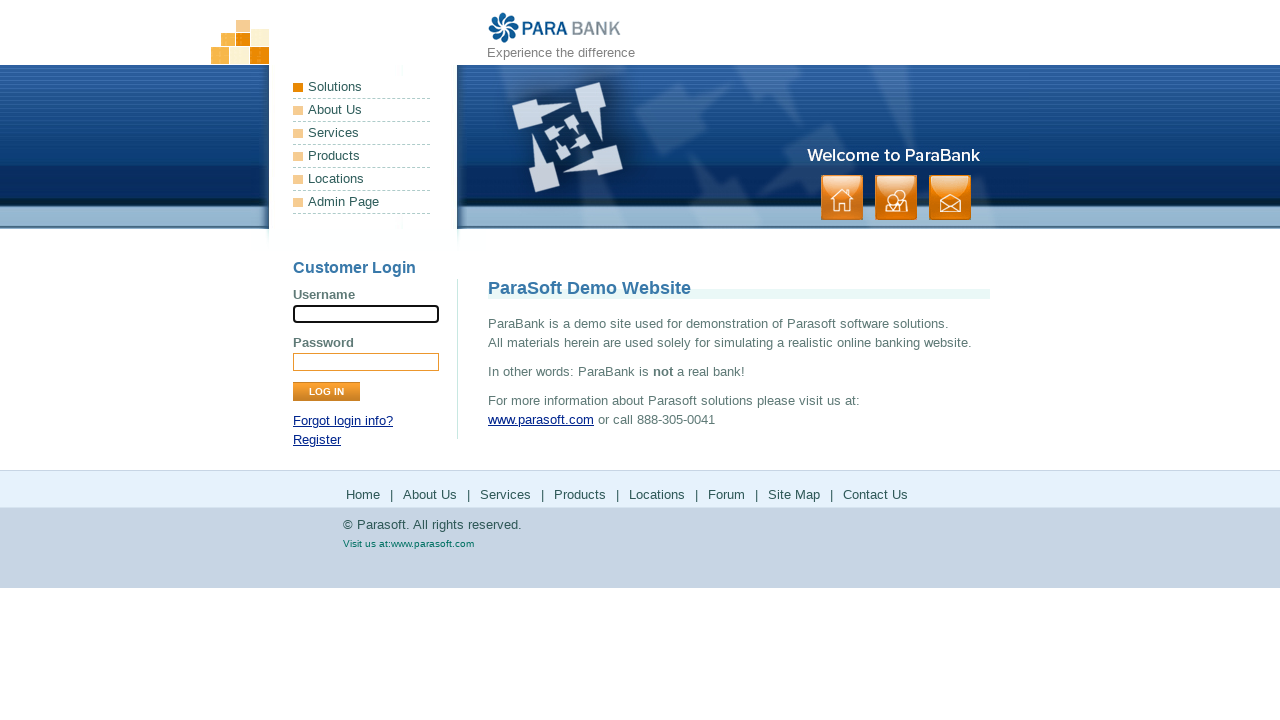

Retrieved CSS fontSize property from parabank link
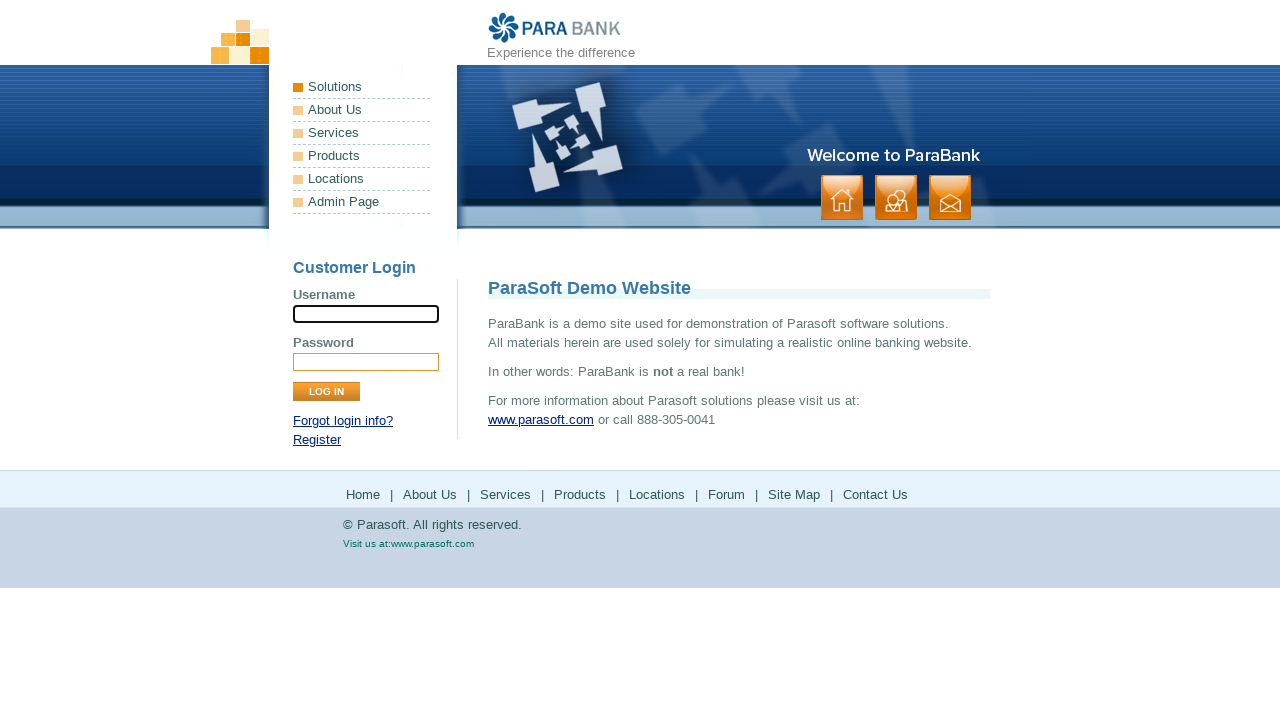

Retrieved CSS fontFamily property from parabank link
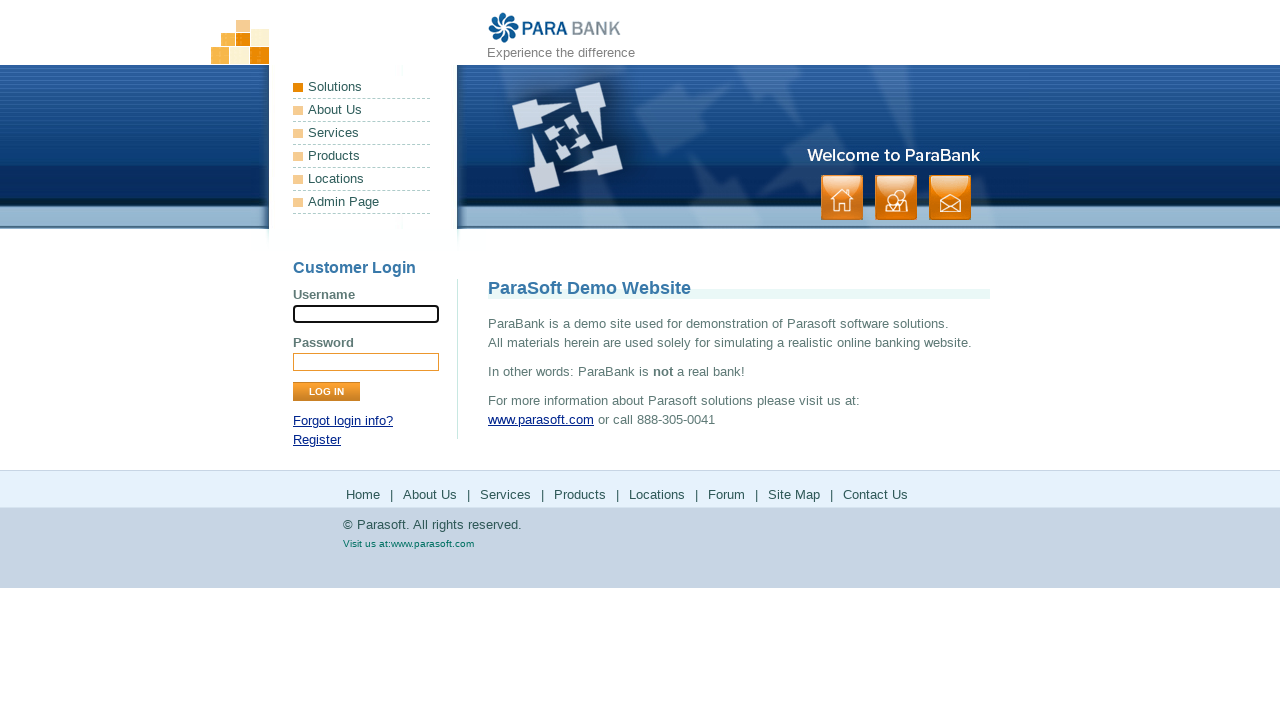

Retrieved bounding box location of parabank link
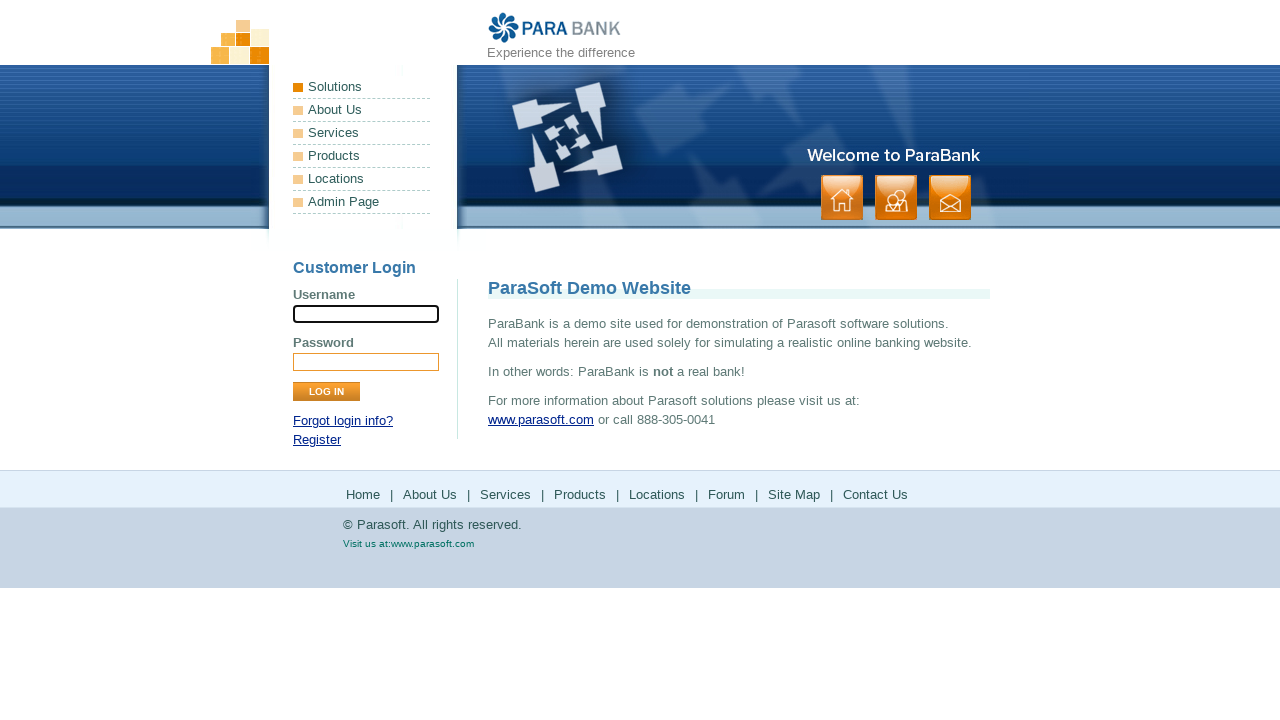

Located parabank image element
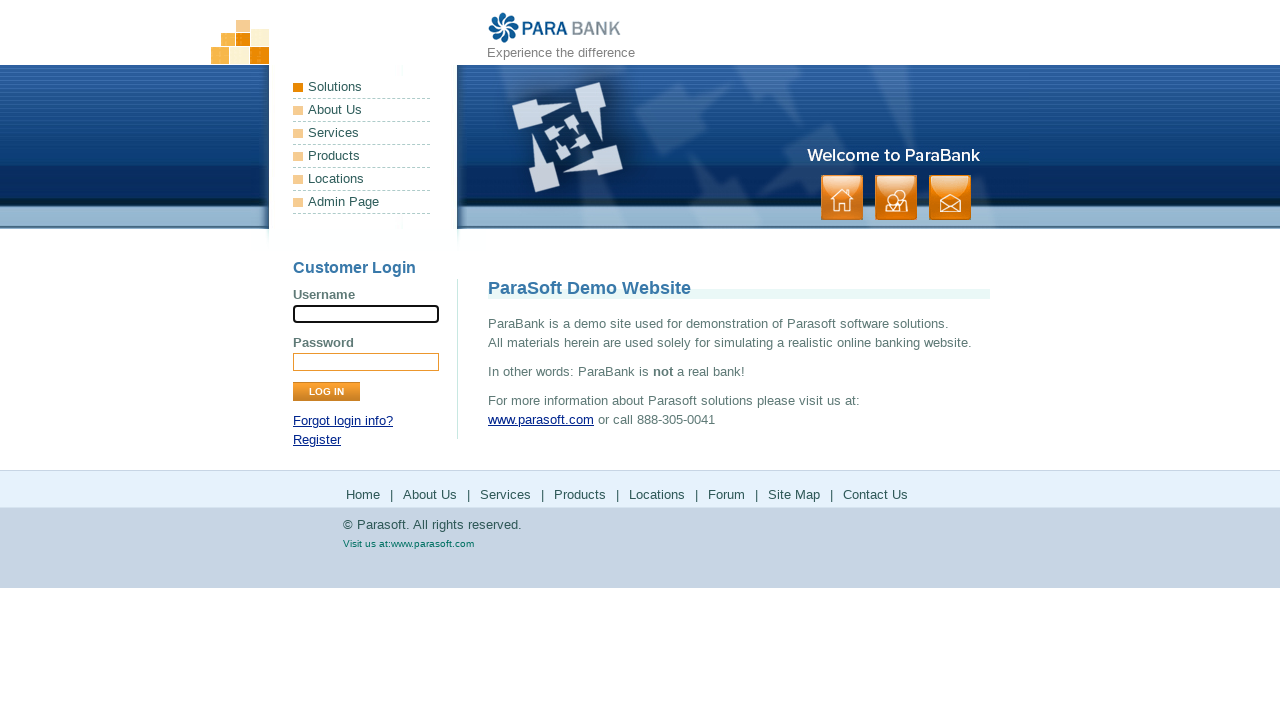

Retrieved bounding box dimensions of parabank image
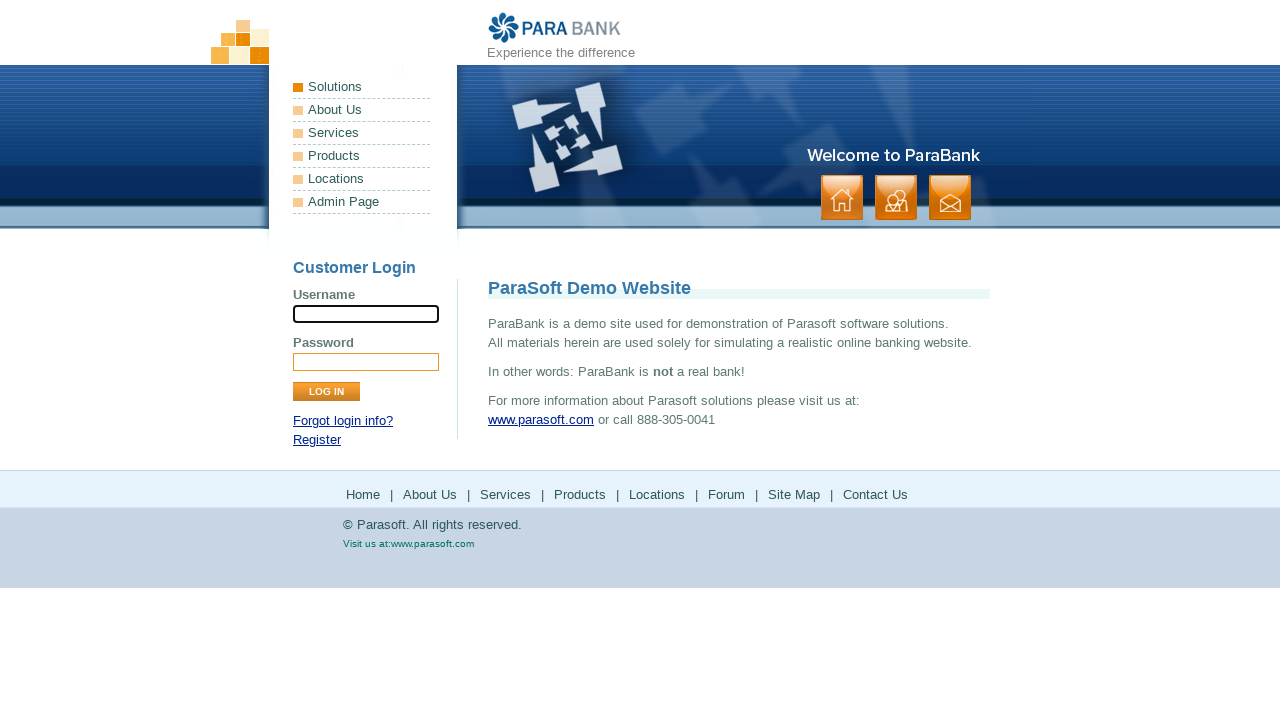

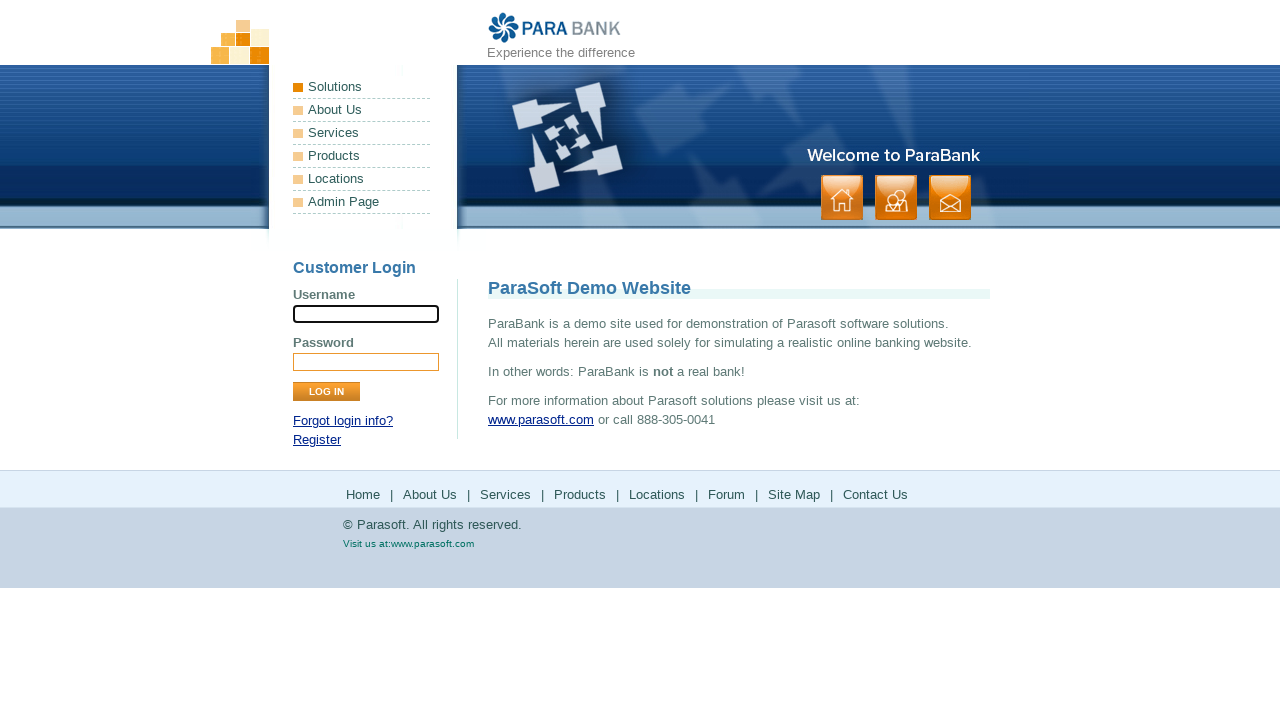